Tests infinite scroll functionality on Steam community reviews page by scrolling down to load additional review content and verifying that review cards are present.

Starting URL: https://steamcommunity.com/app/2322560/reviews/

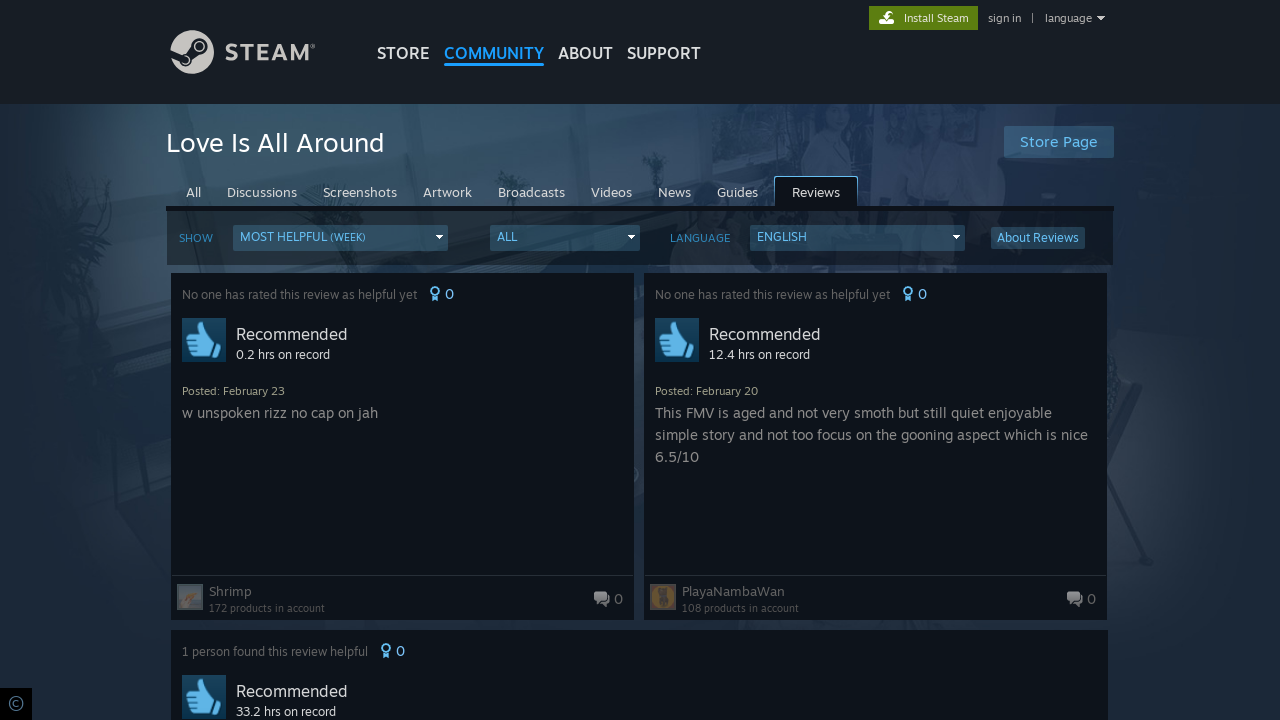

Waited for initial Steam review cards to load
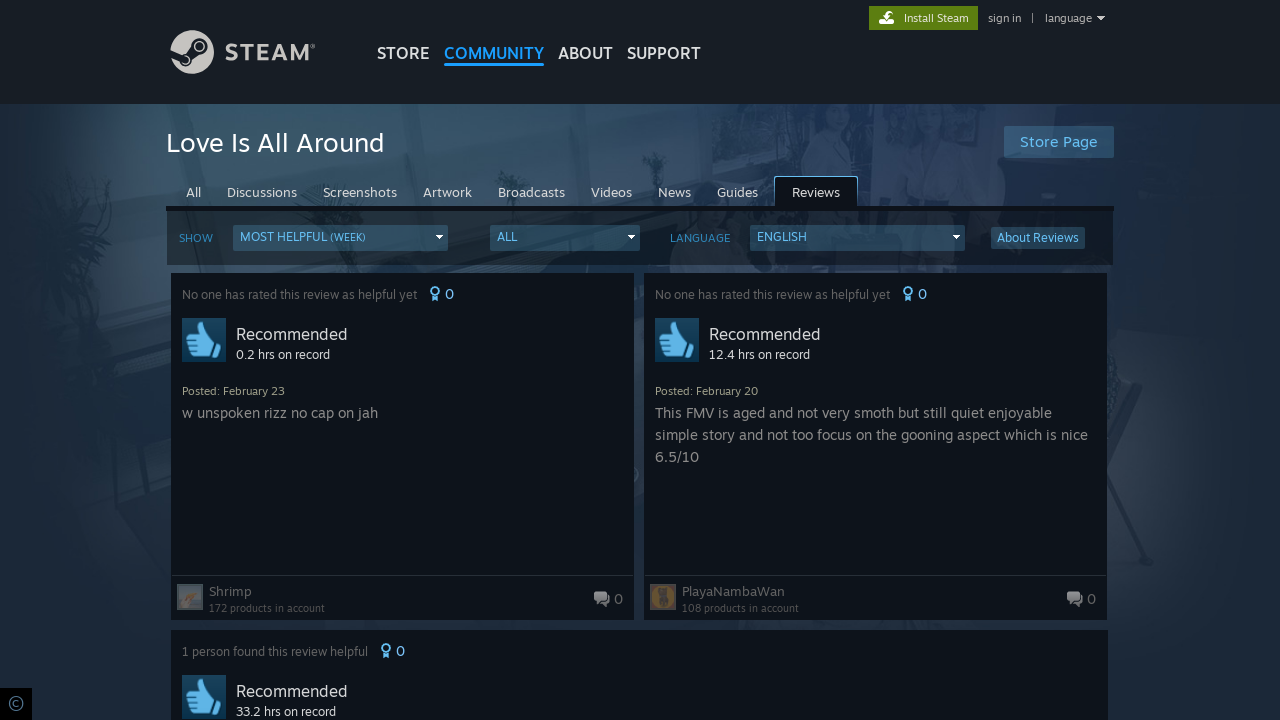

Scrolled down to trigger infinite scroll loading (iteration 1/6)
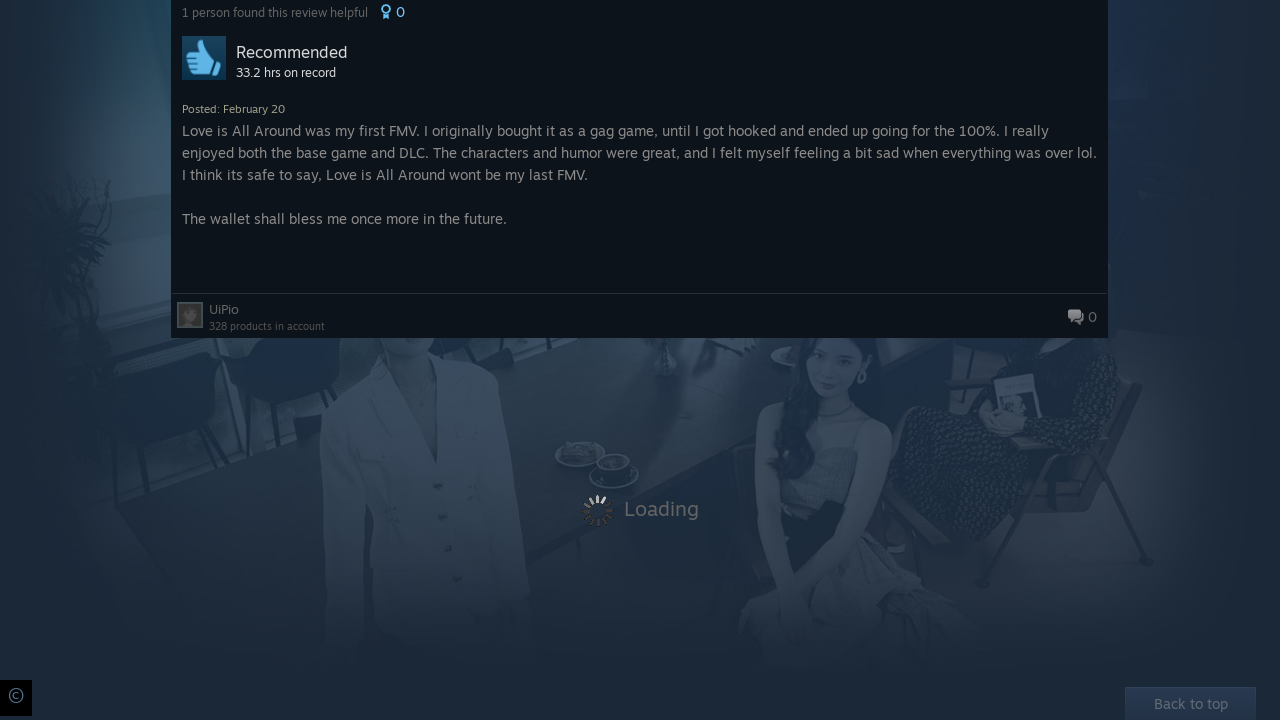

Waited 2 seconds for new review content to load
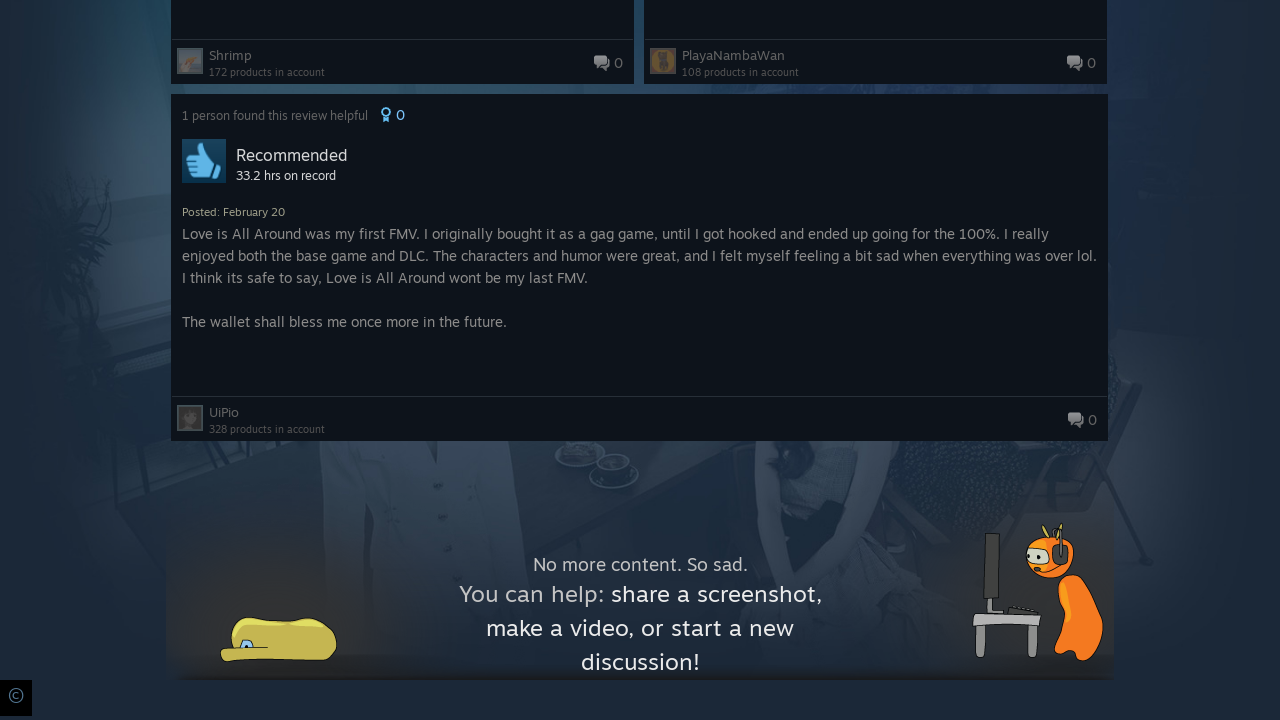

Scrolled down to trigger infinite scroll loading (iteration 2/6)
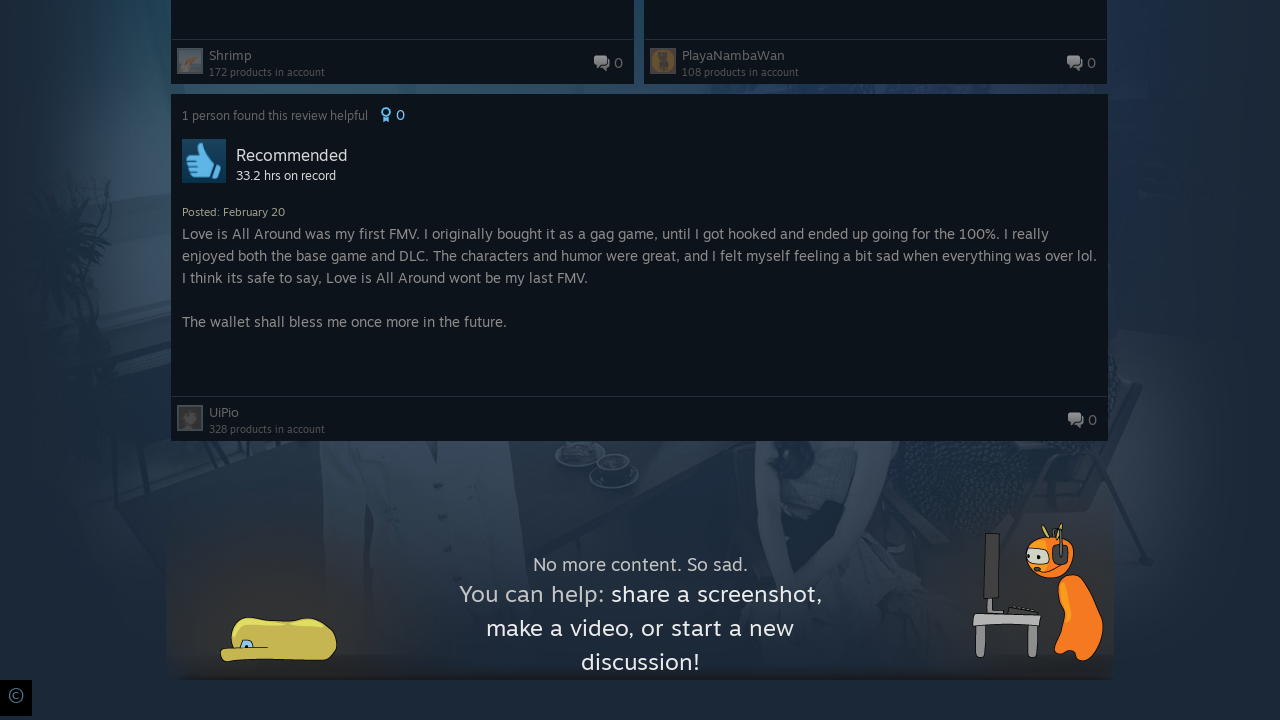

Waited 2 seconds for new review content to load
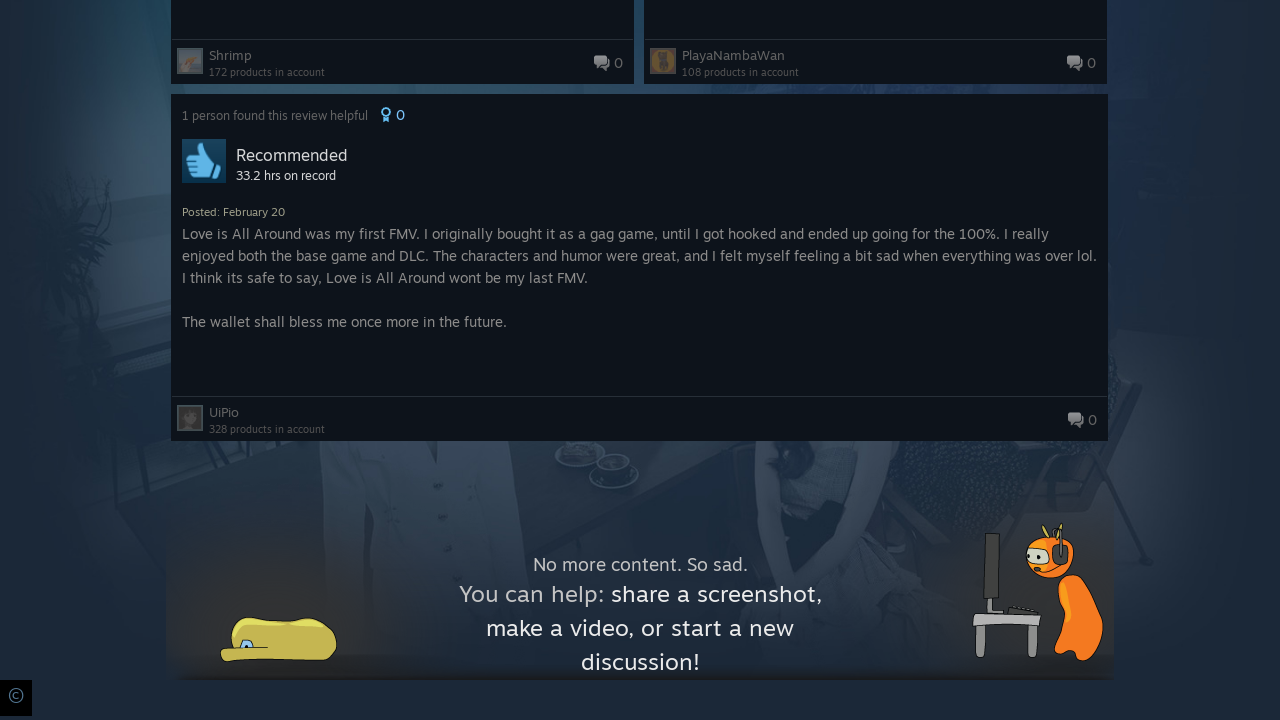

Scrolled down to trigger infinite scroll loading (iteration 3/6)
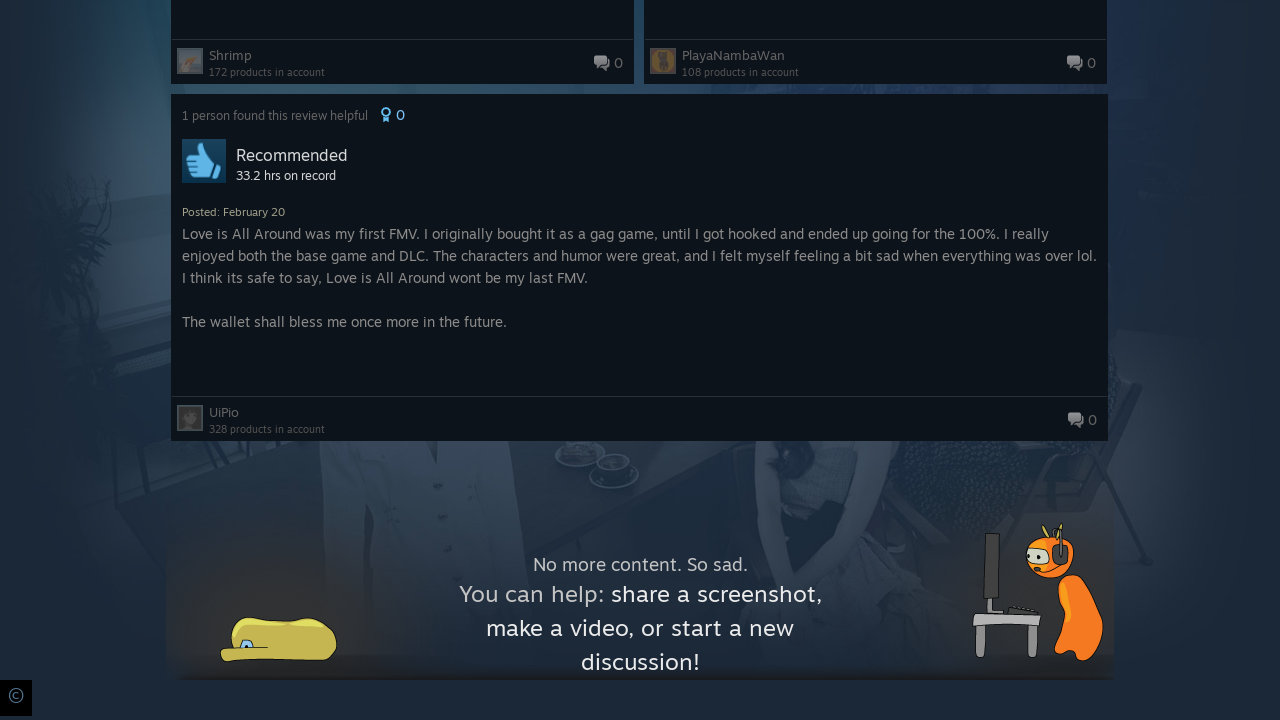

Waited 2 seconds for new review content to load
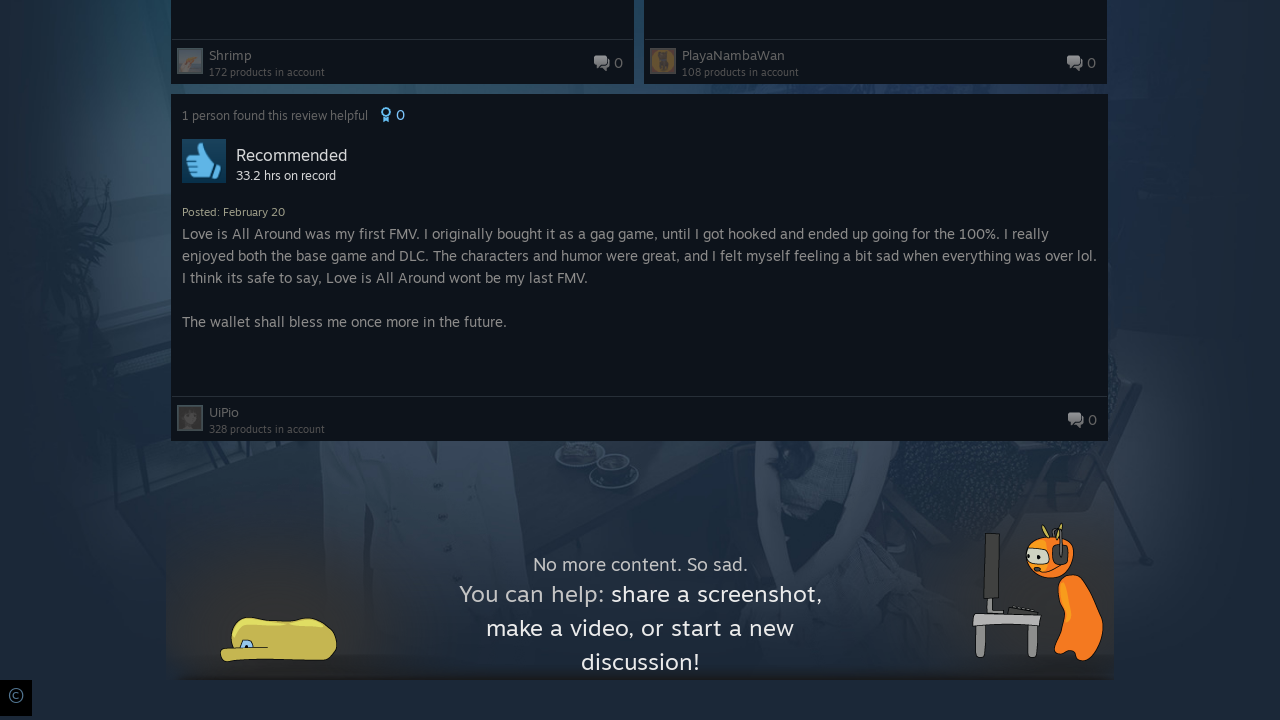

Scrolled down to trigger infinite scroll loading (iteration 4/6)
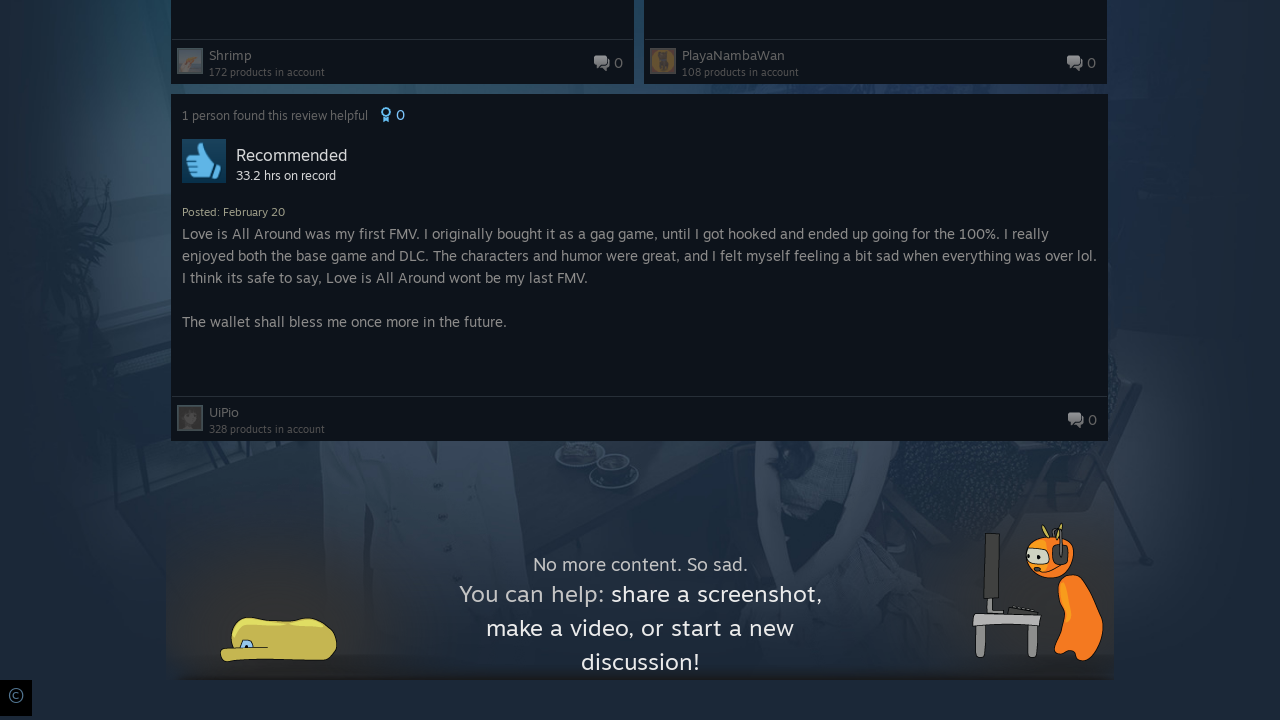

Waited 2 seconds for new review content to load
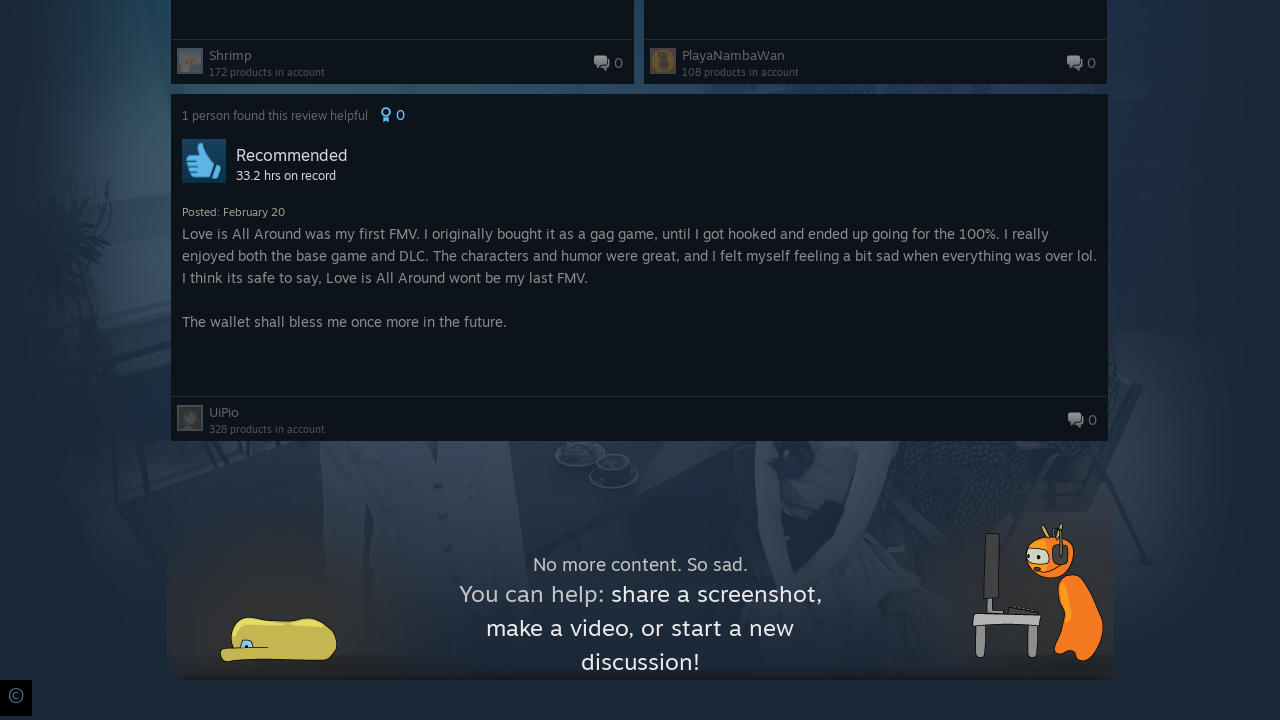

Scrolled down to trigger infinite scroll loading (iteration 5/6)
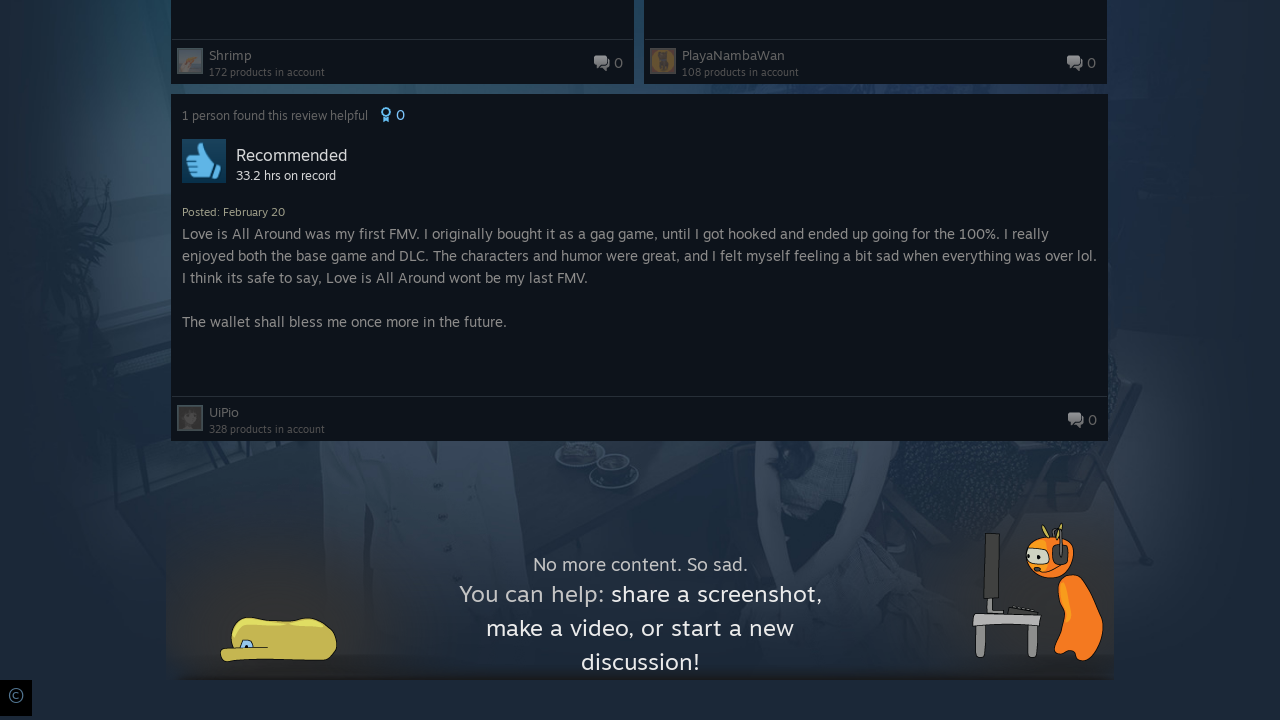

Waited 2 seconds for new review content to load
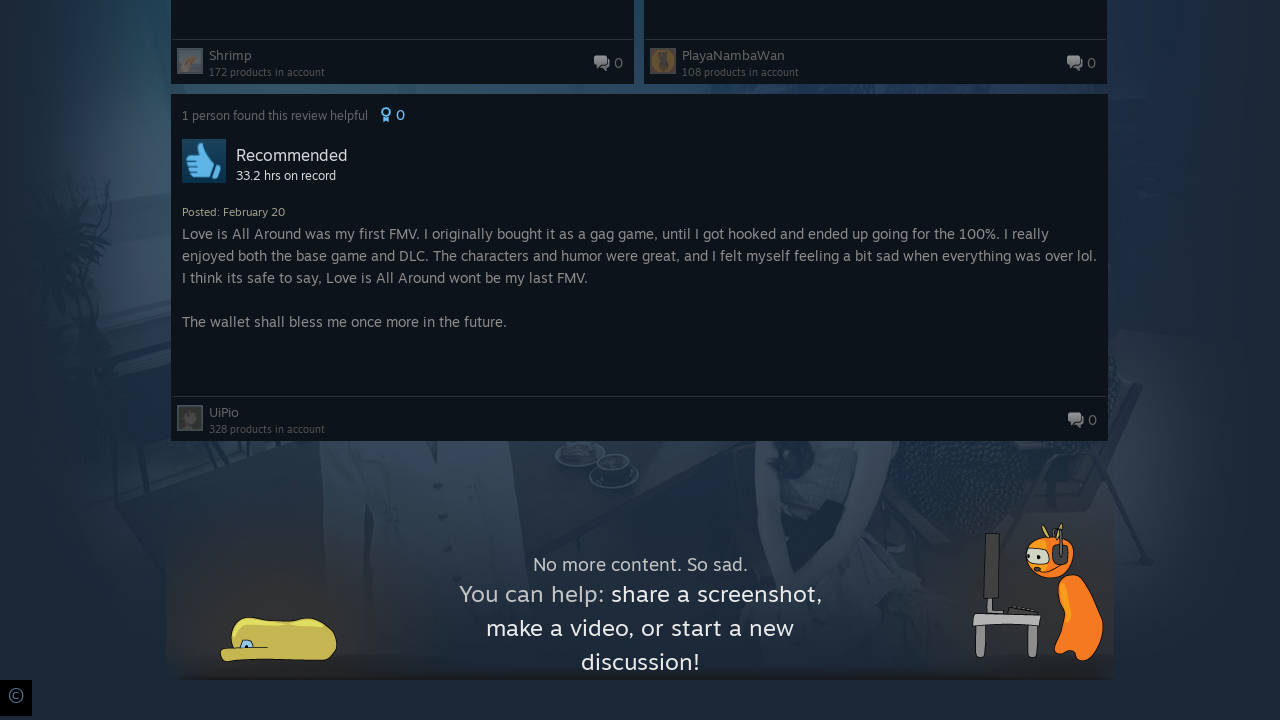

Scrolled down to trigger infinite scroll loading (iteration 6/6)
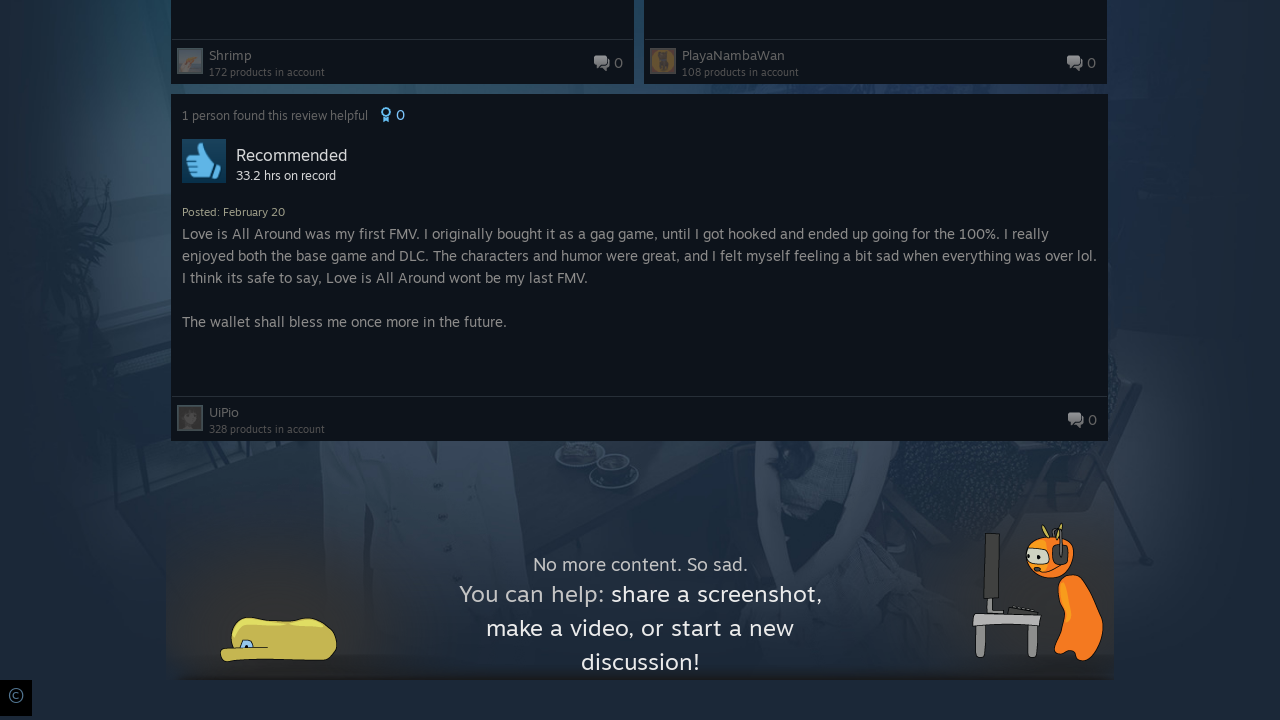

Waited 2 seconds for new review content to load
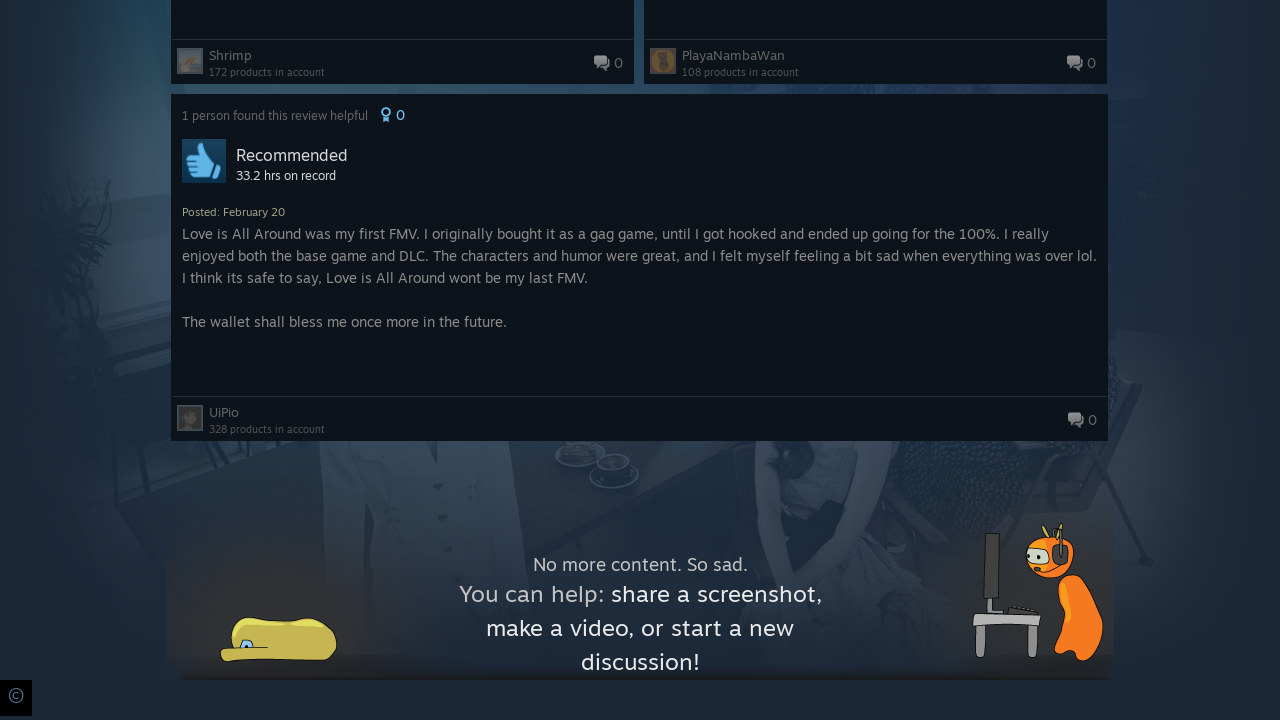

Verified review cards are still present after scrolling through infinite scroll
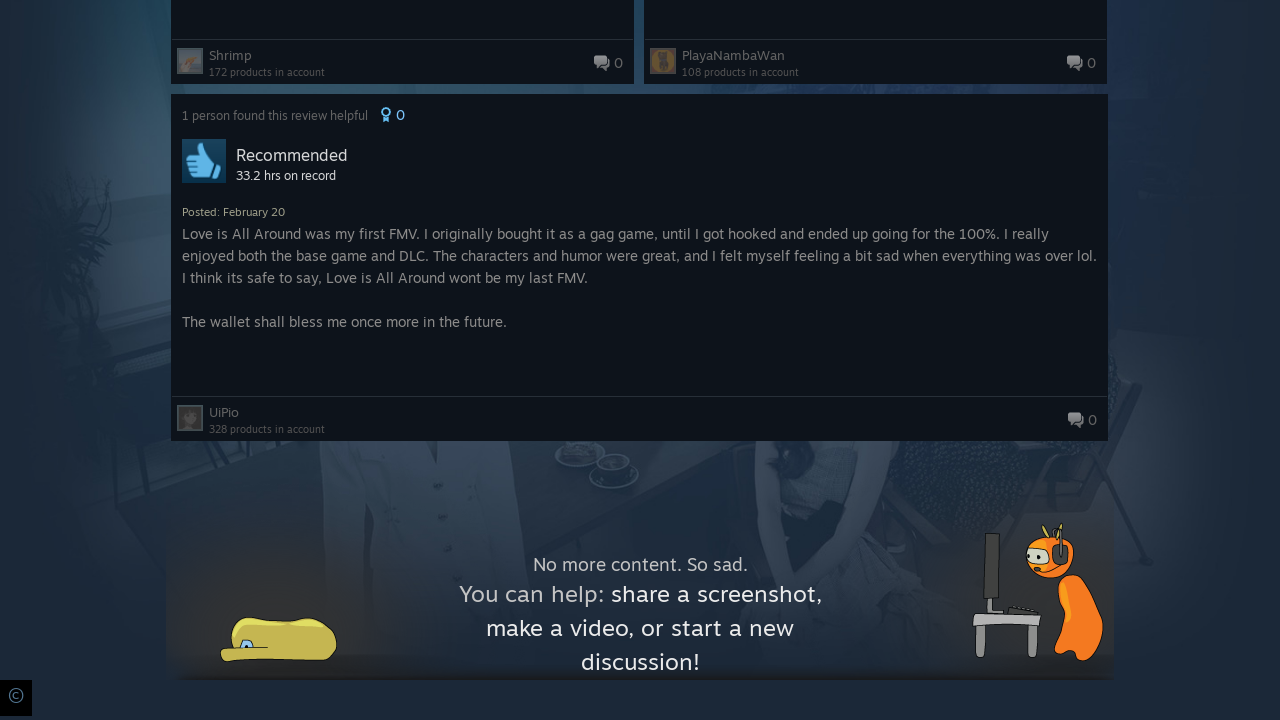

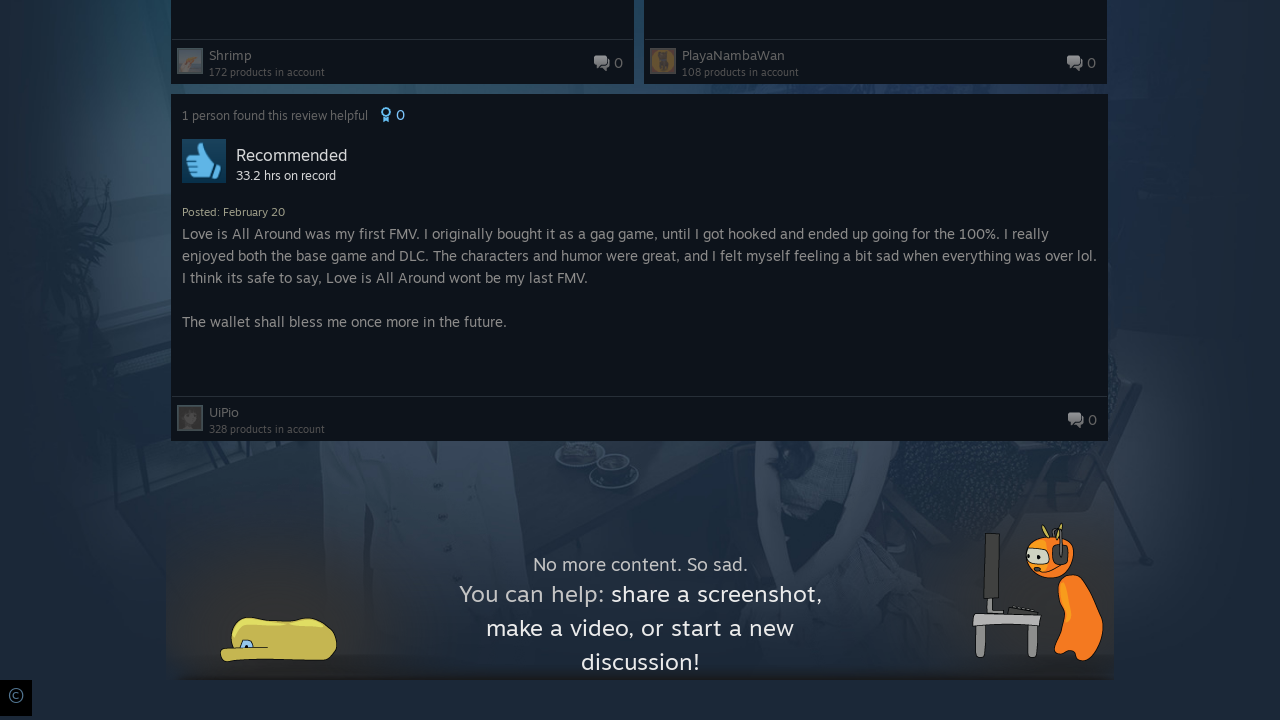